Tests FAQ accordion by clicking the eighth question and verifying the answer about delivery area coverage

Starting URL: https://qa-scooter.praktikum-services.ru

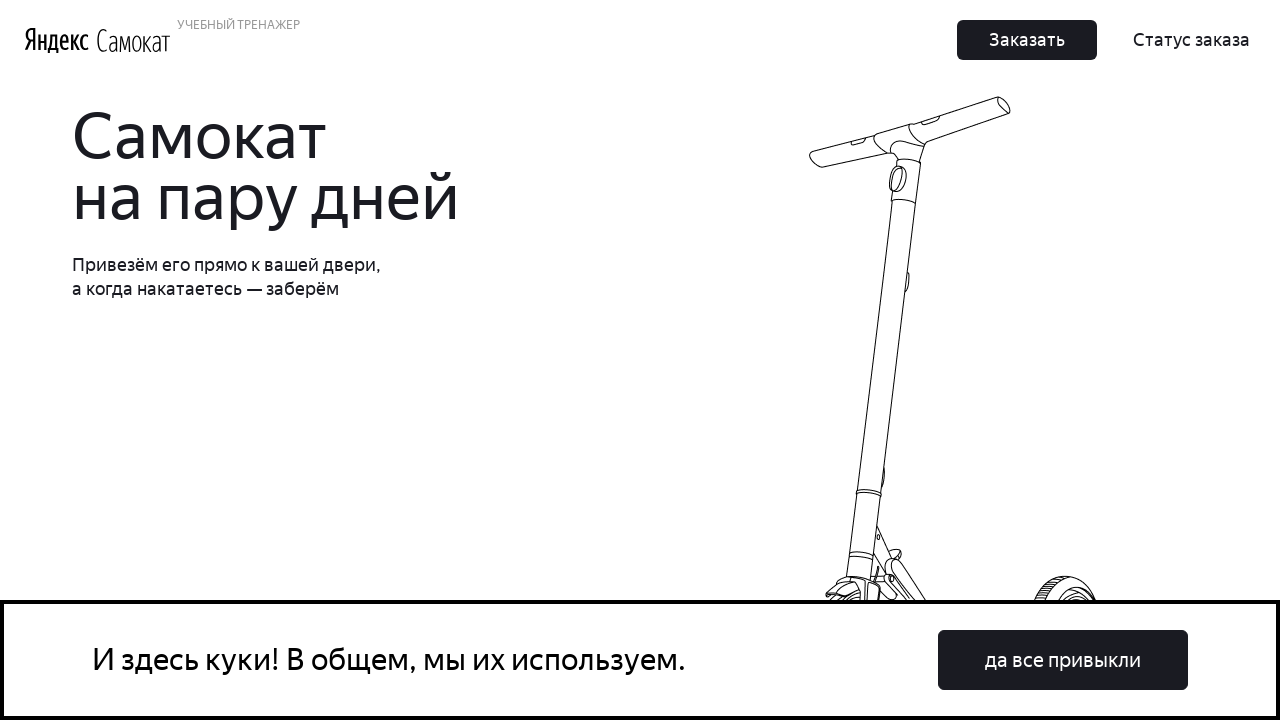

Scrolled to FAQ section
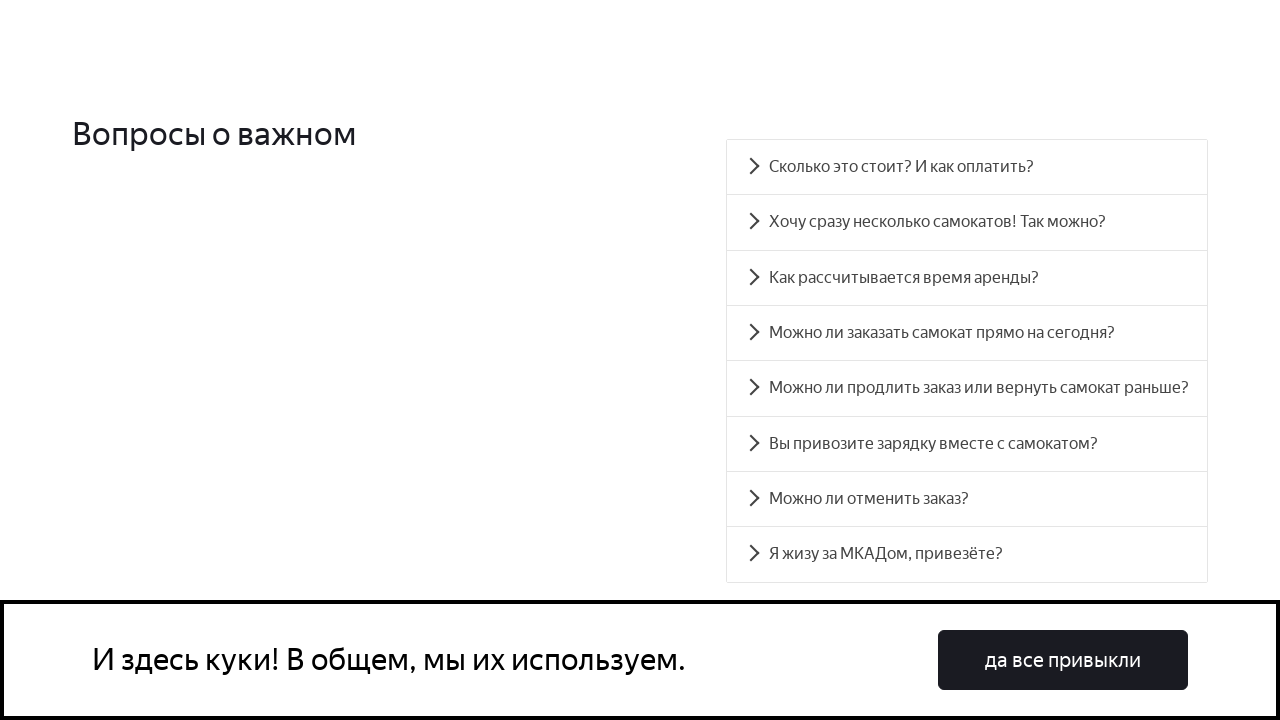

Clicked the eighth FAQ accordion question at (967, 555) on #accordion__heading-7
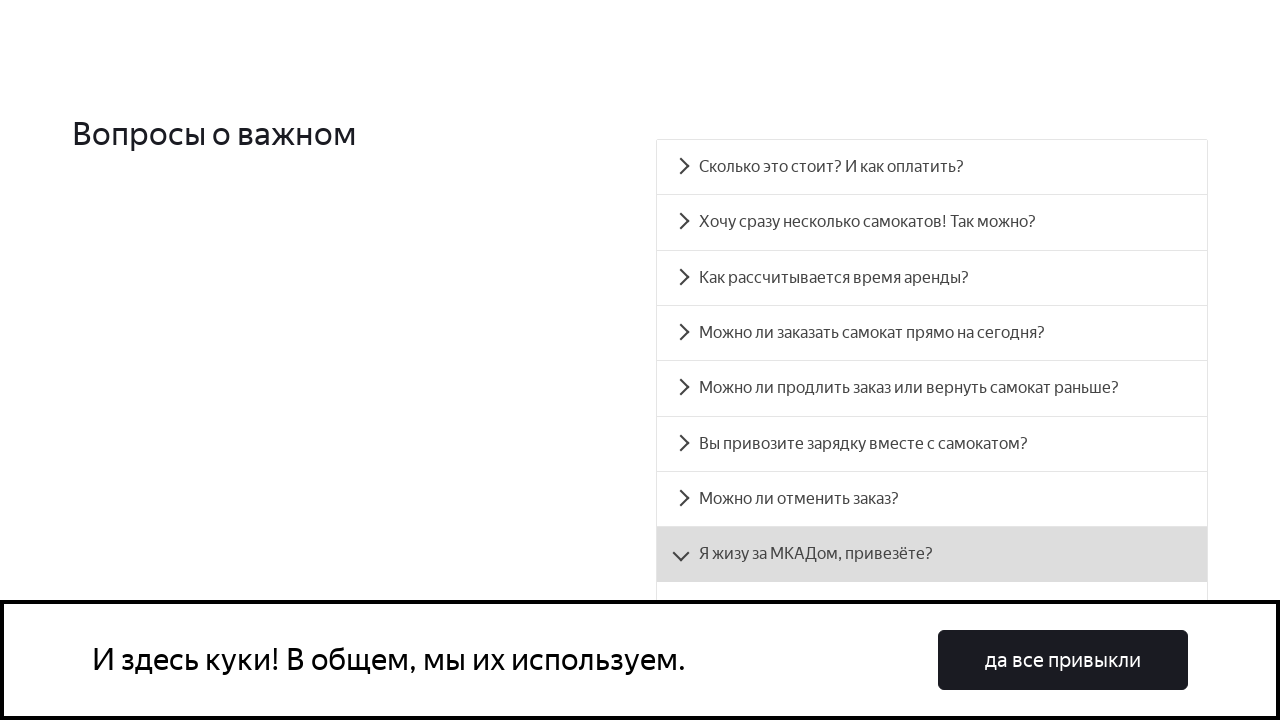

Verified answer about delivery area coverage is displayed correctly
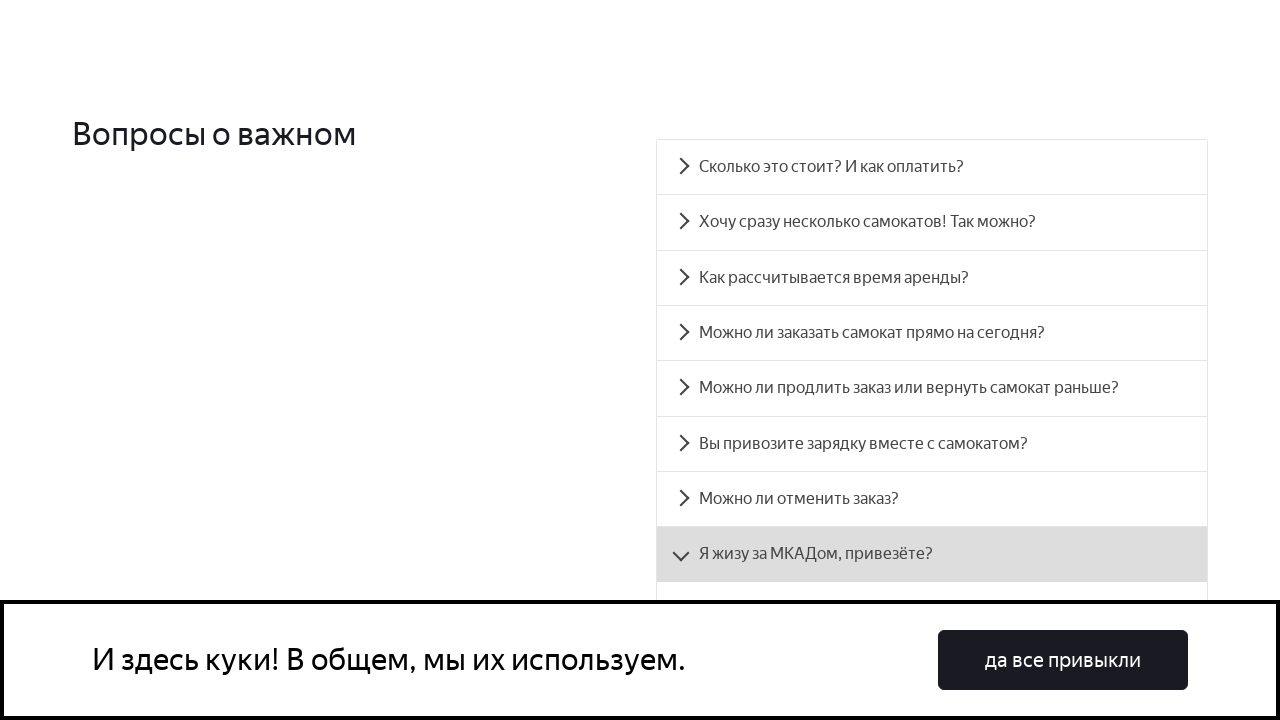

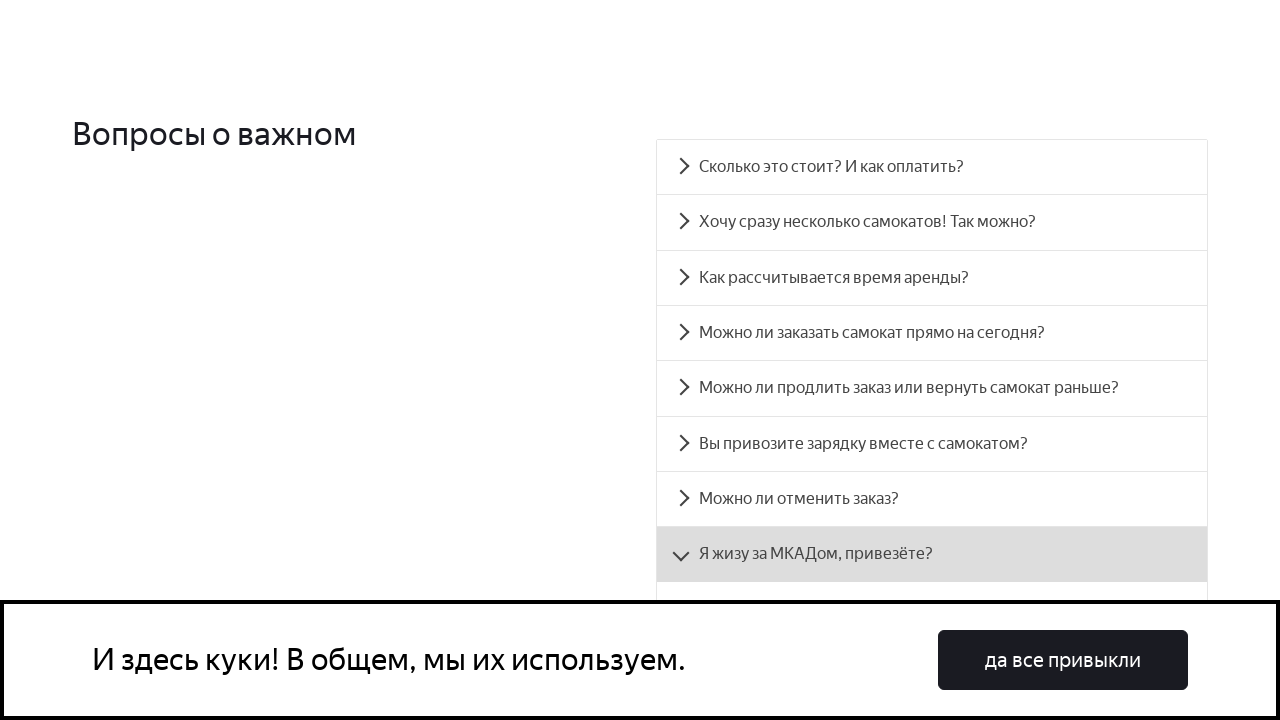